Tests the show/hide button functionality on an automation practice page by clicking the hide button, then clicking the show button, and verifying they are enabled.

Starting URL: https://rahulshettyacademy.com/AutomationPractice/

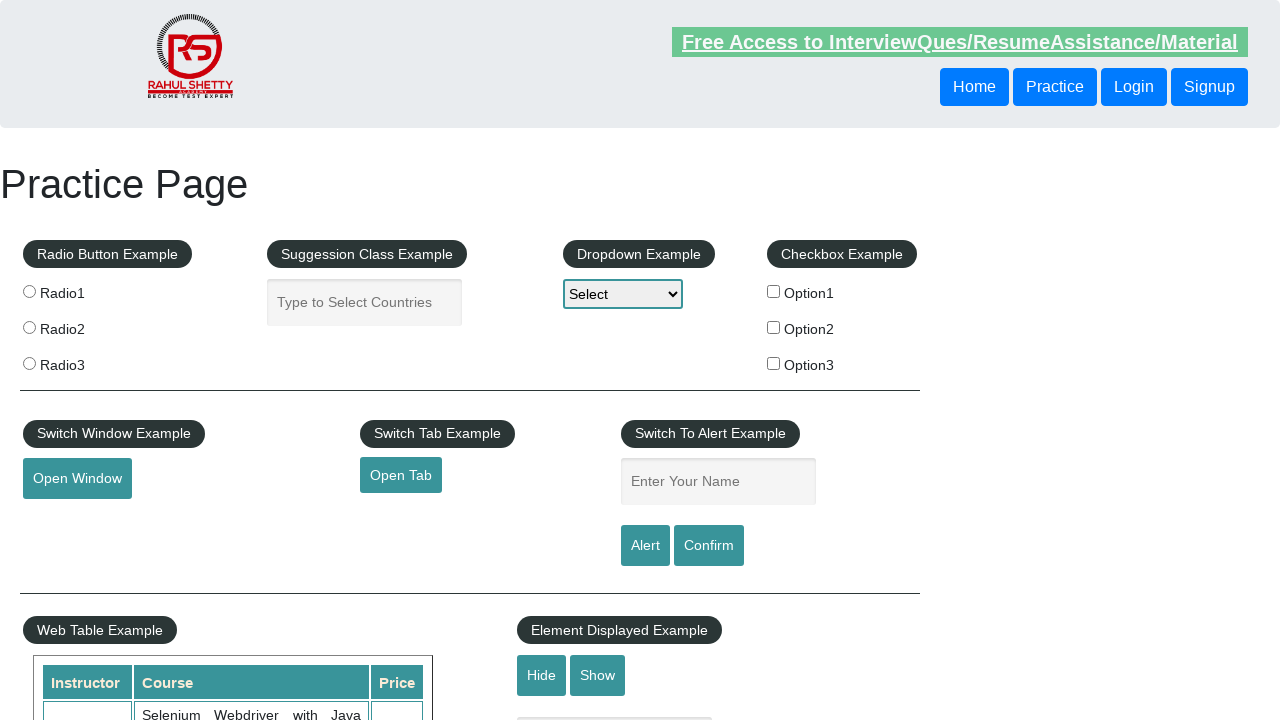

Navigated to automation practice page
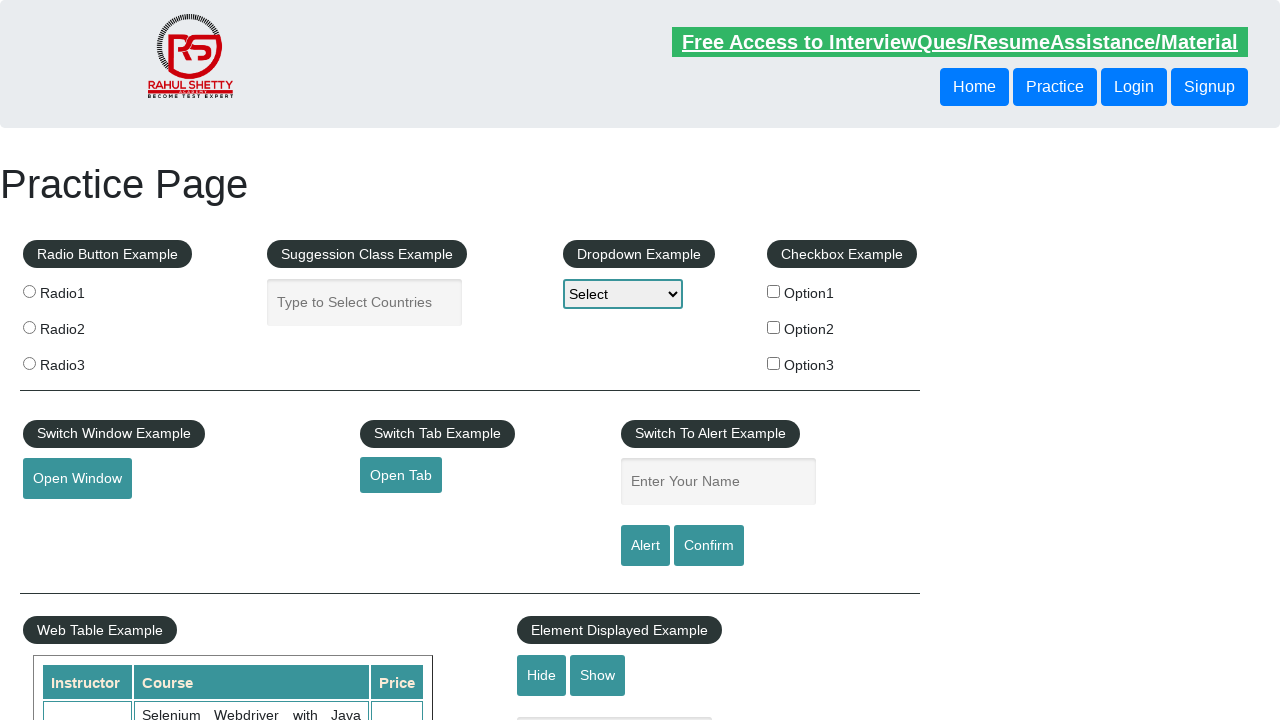

Clicked the hide textbox button at (542, 675) on #hide-textbox
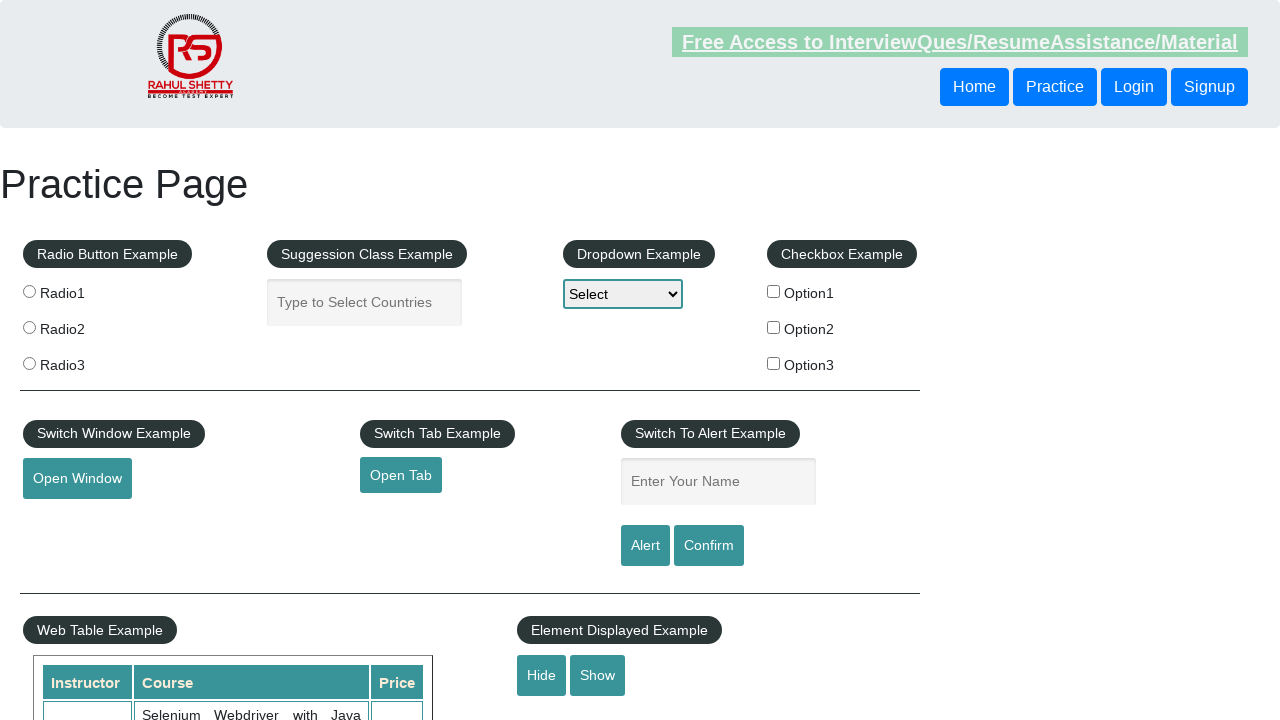

Located the hide textbox button
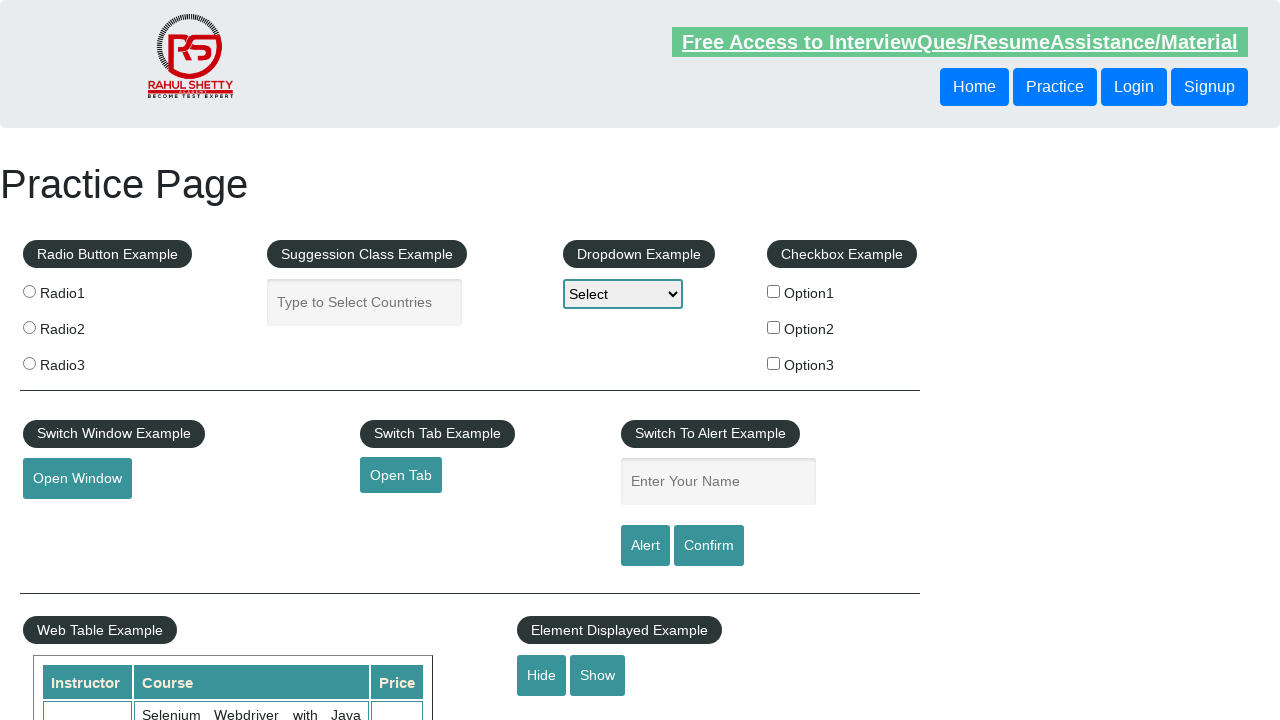

Verified hide button is enabled
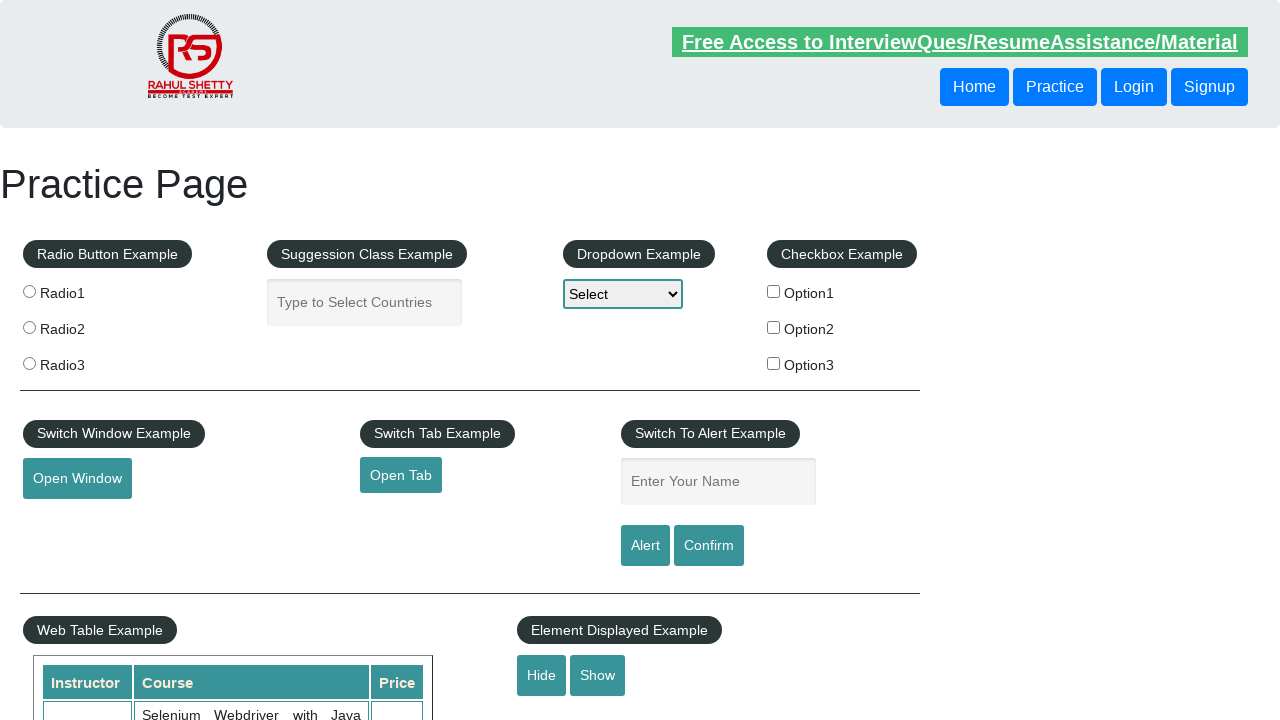

Clicked the show textbox button at (598, 675) on #show-textbox
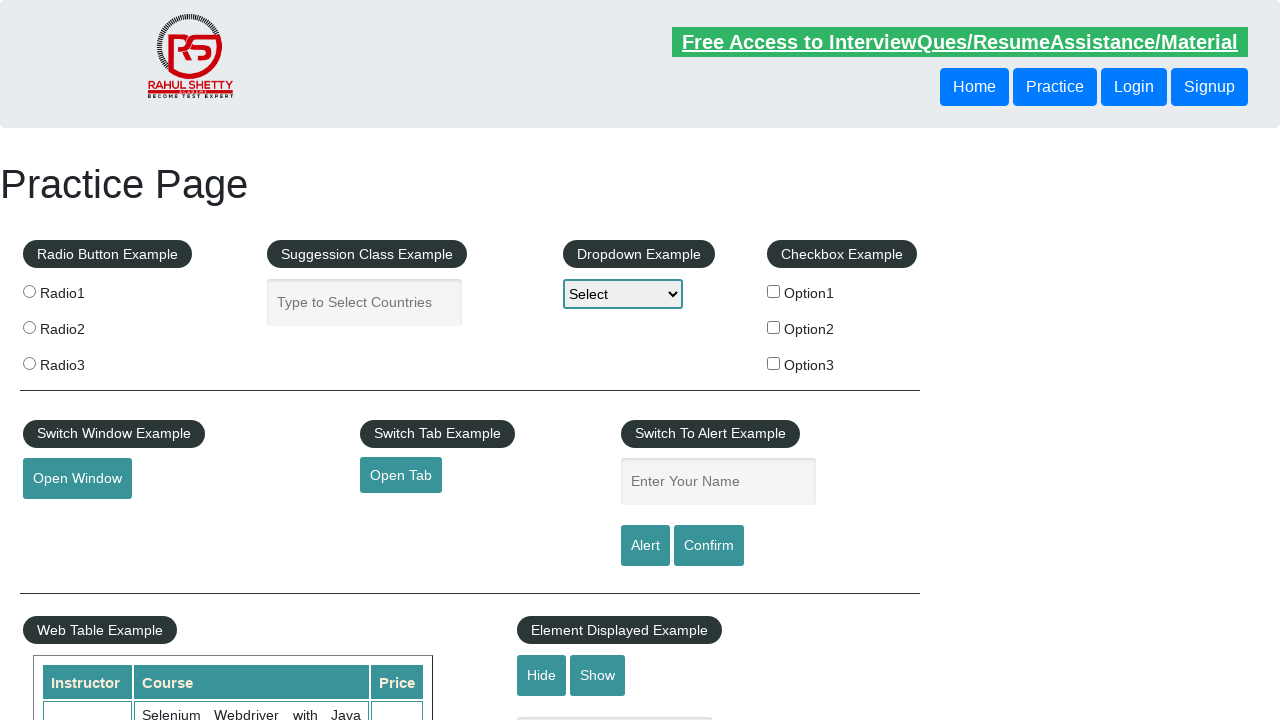

Located the show textbox button
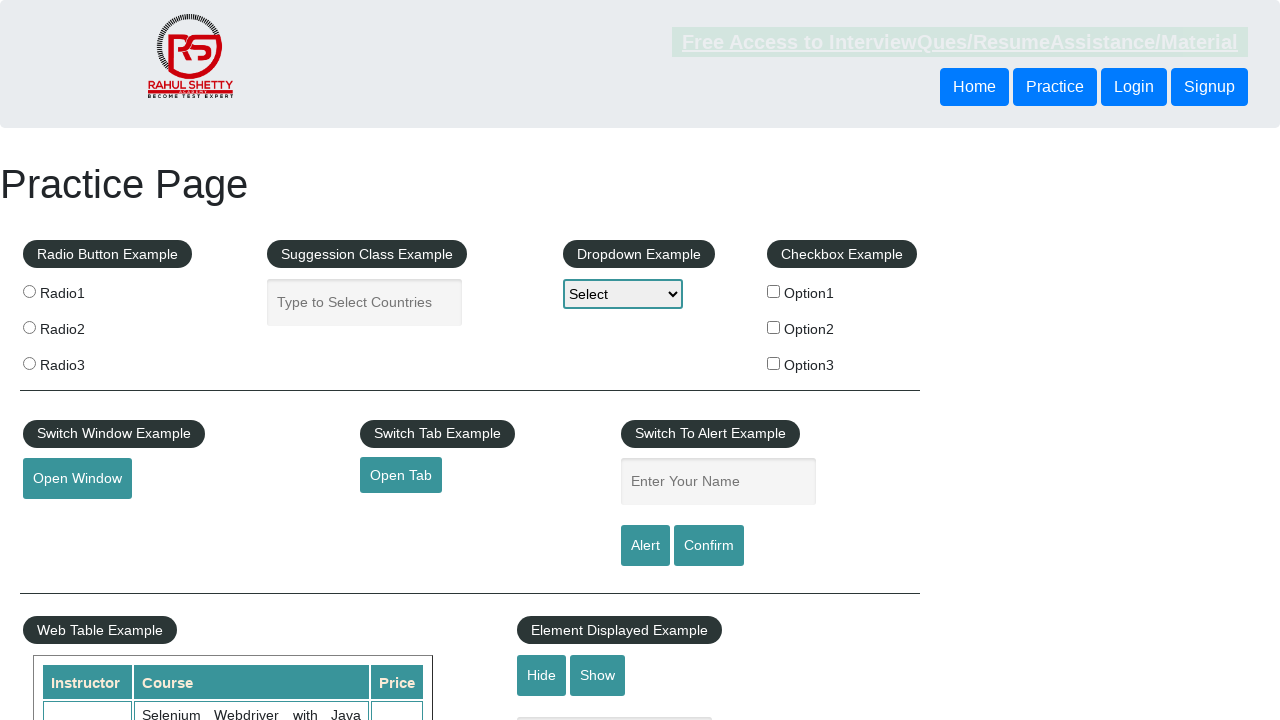

Verified show button is enabled
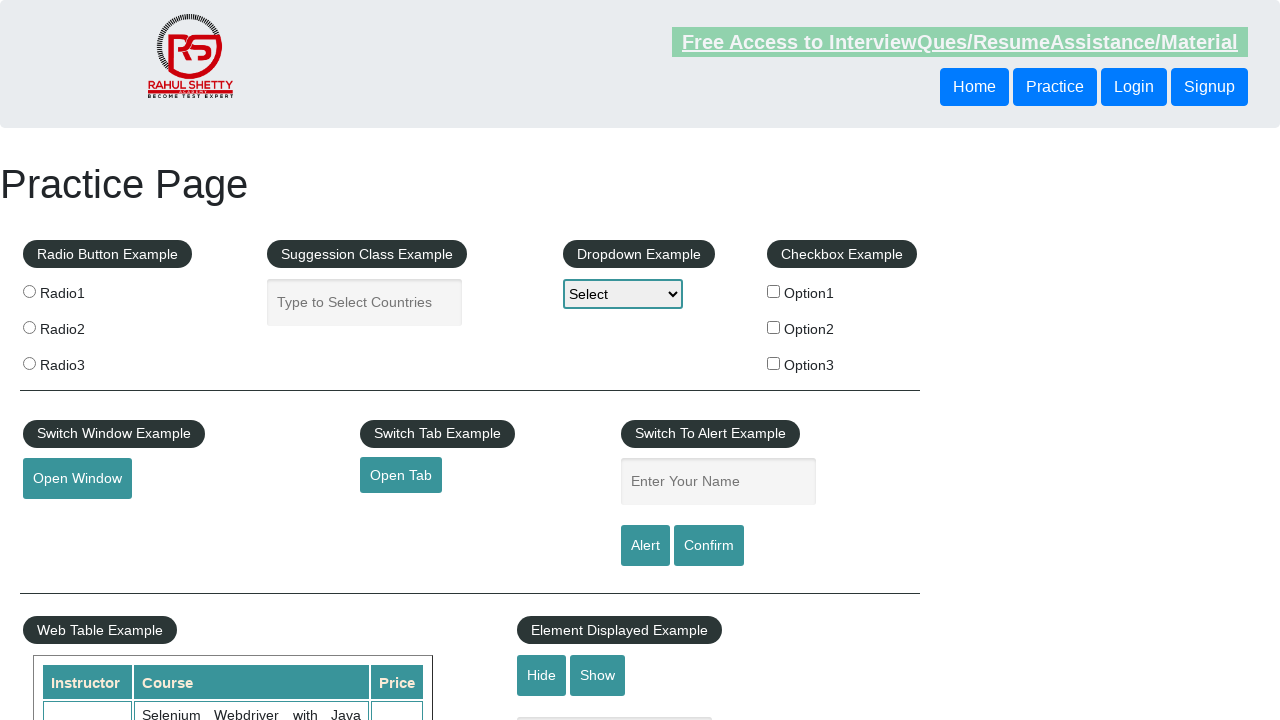

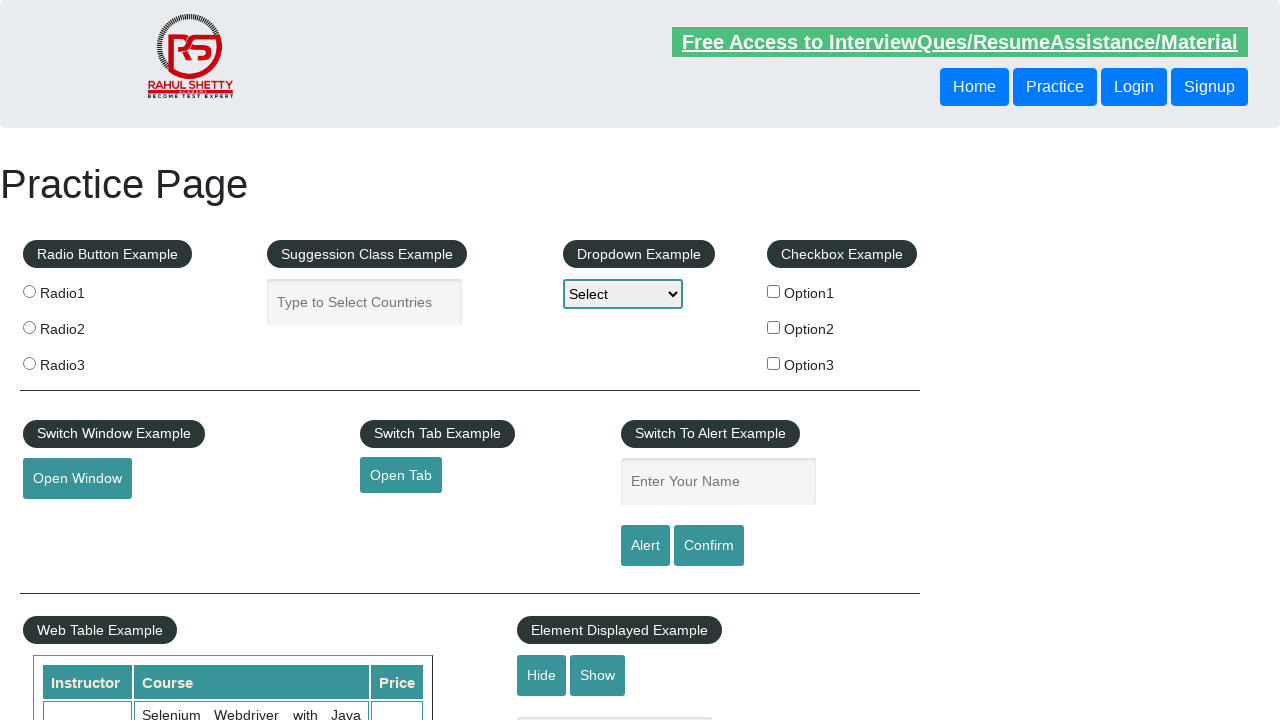